Navigates to the AJIO e-commerce website and maximizes the browser window, then waits for the page to fully load.

Starting URL: https://www.ajio.com/

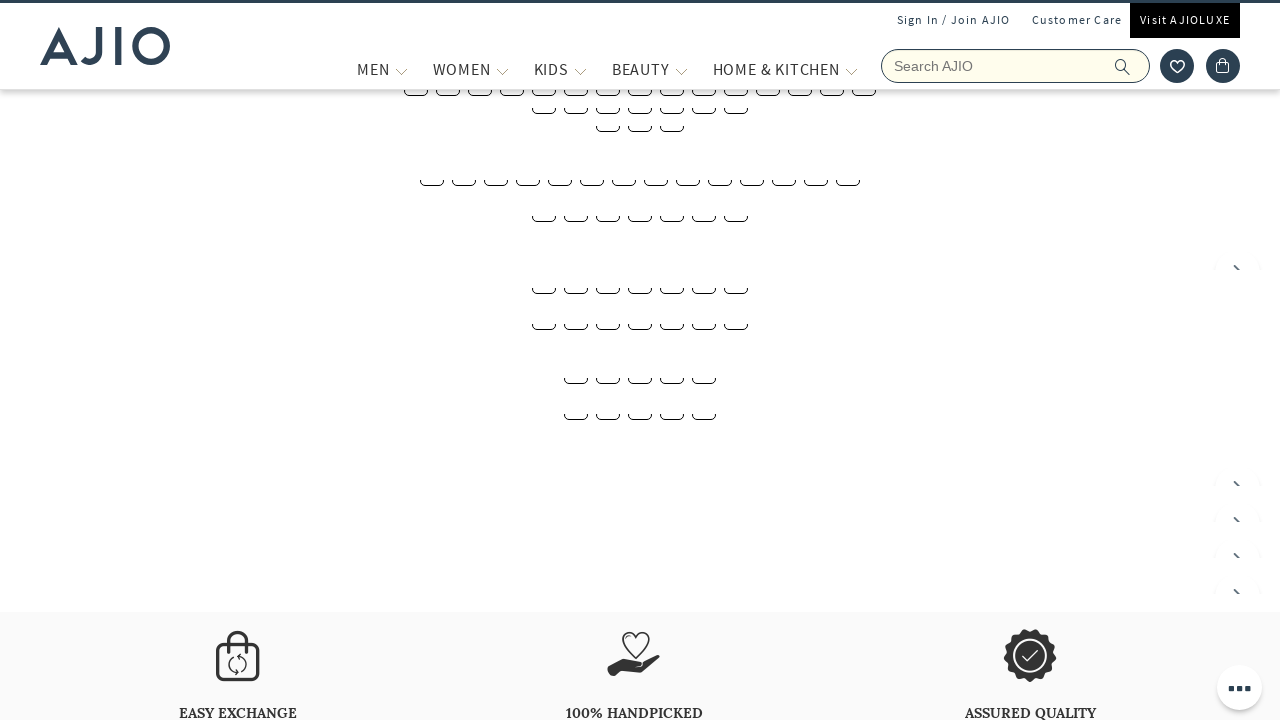

Navigated to AJIO e-commerce website
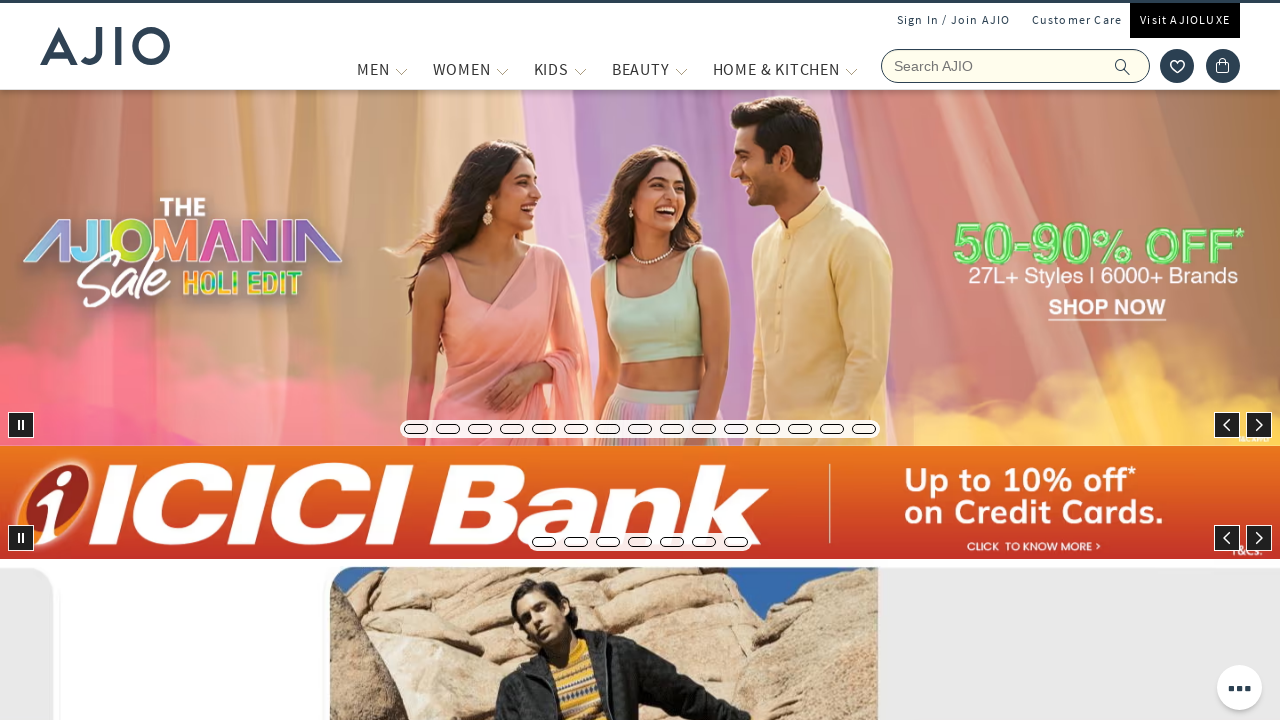

Maximized browser window to 1920x1080
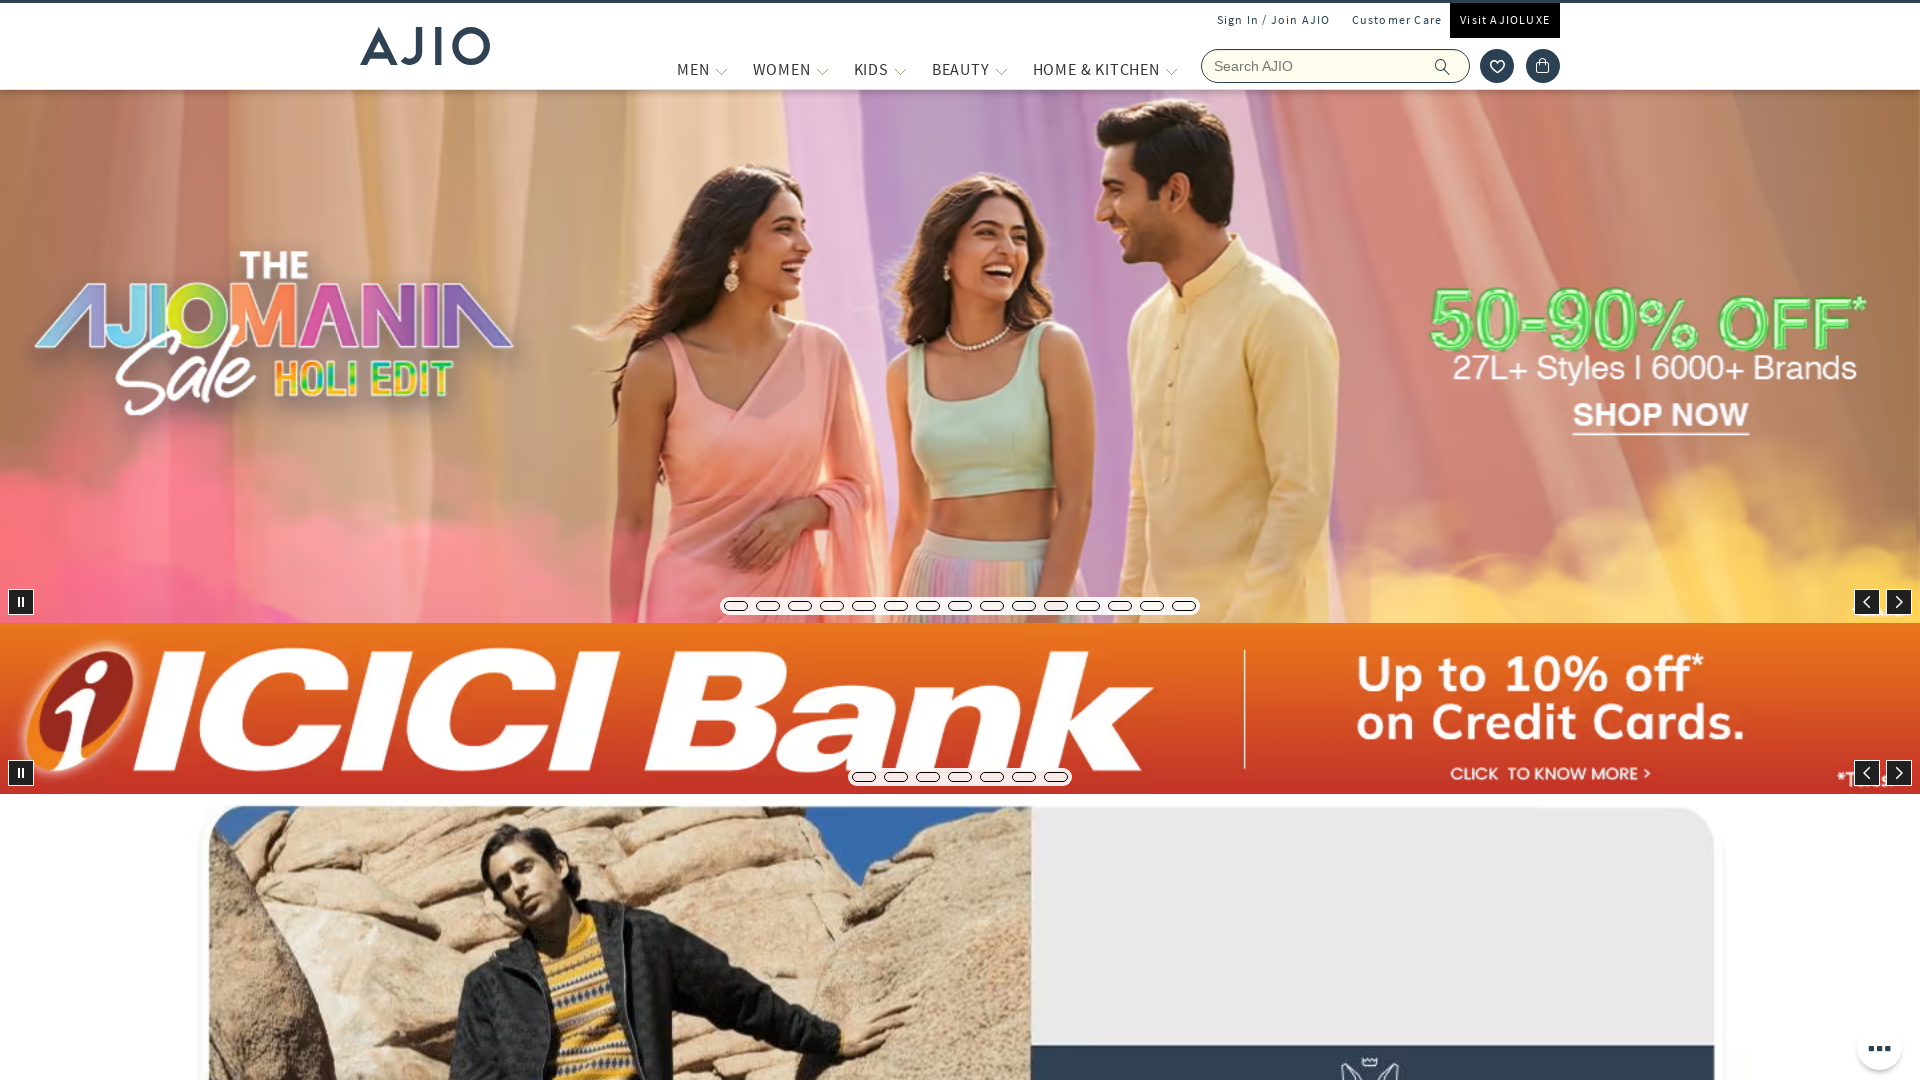

Page fully loaded with networkidle state
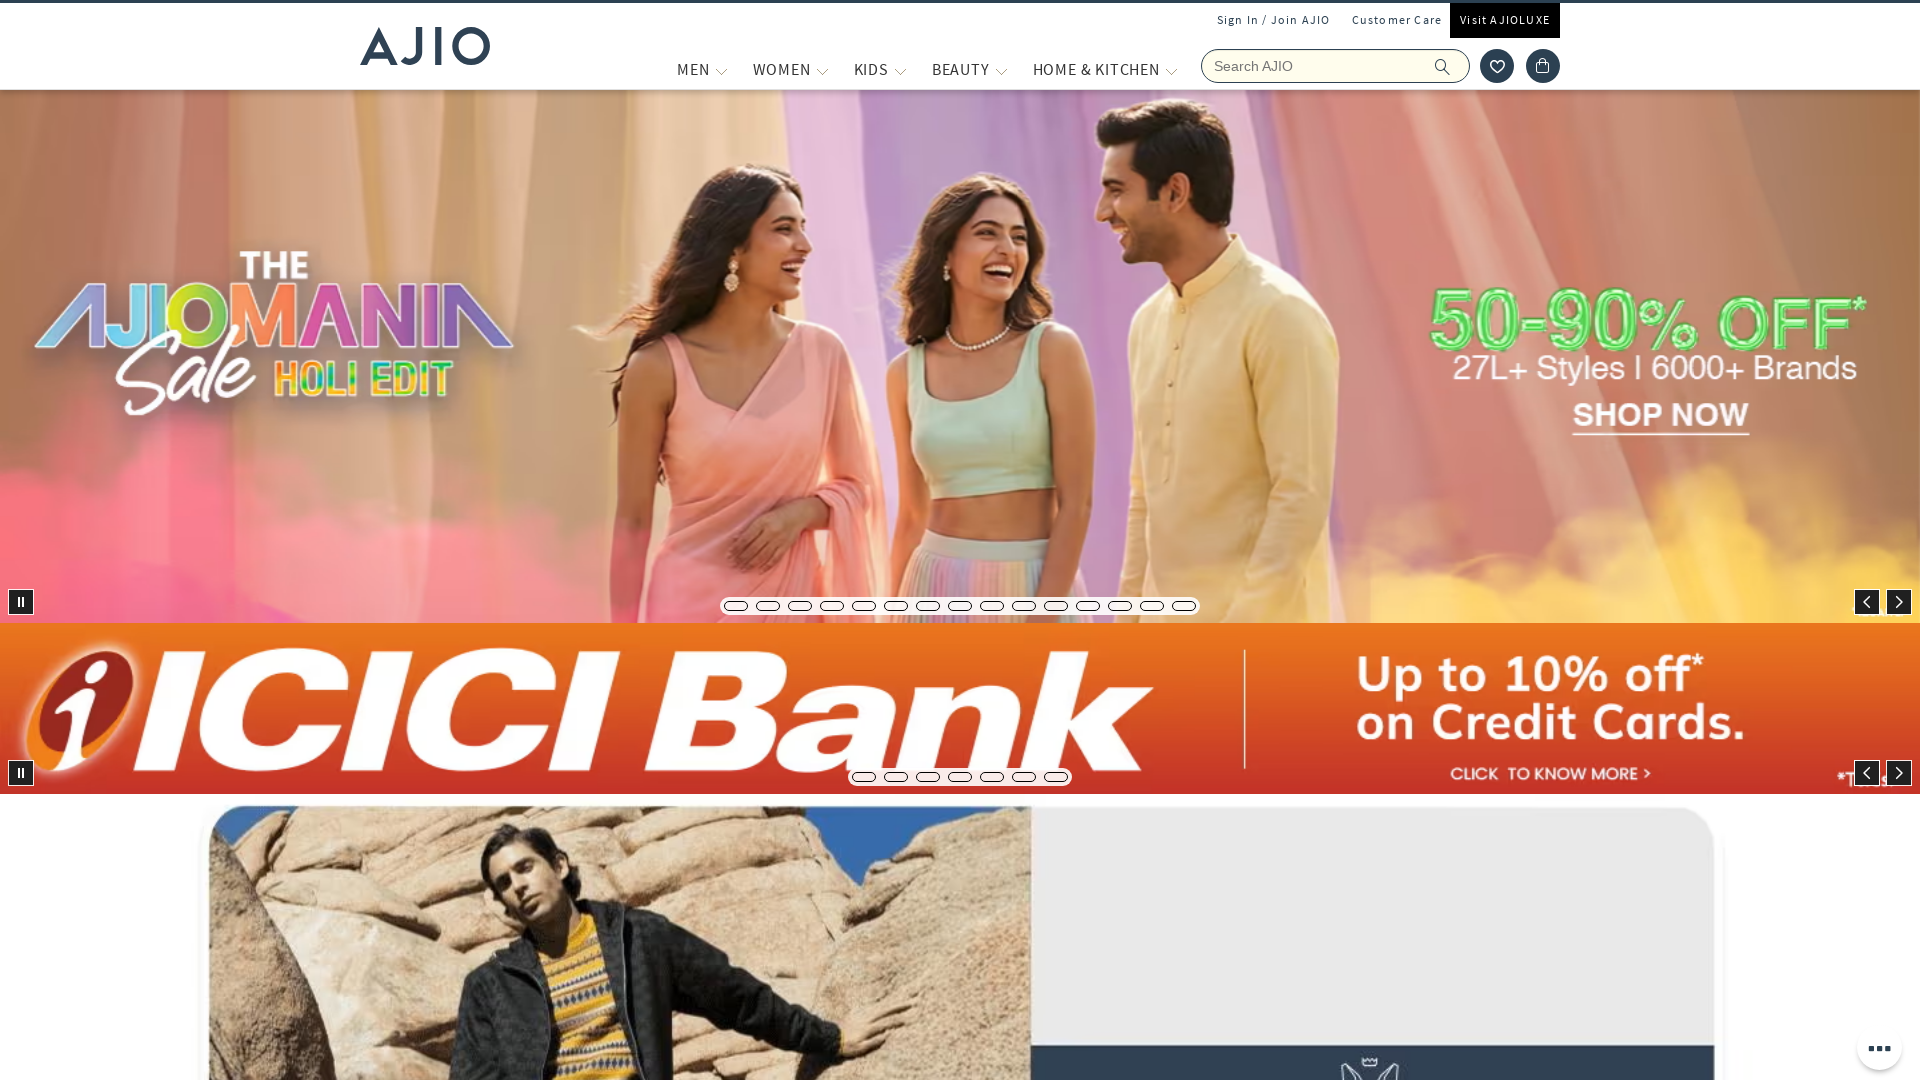

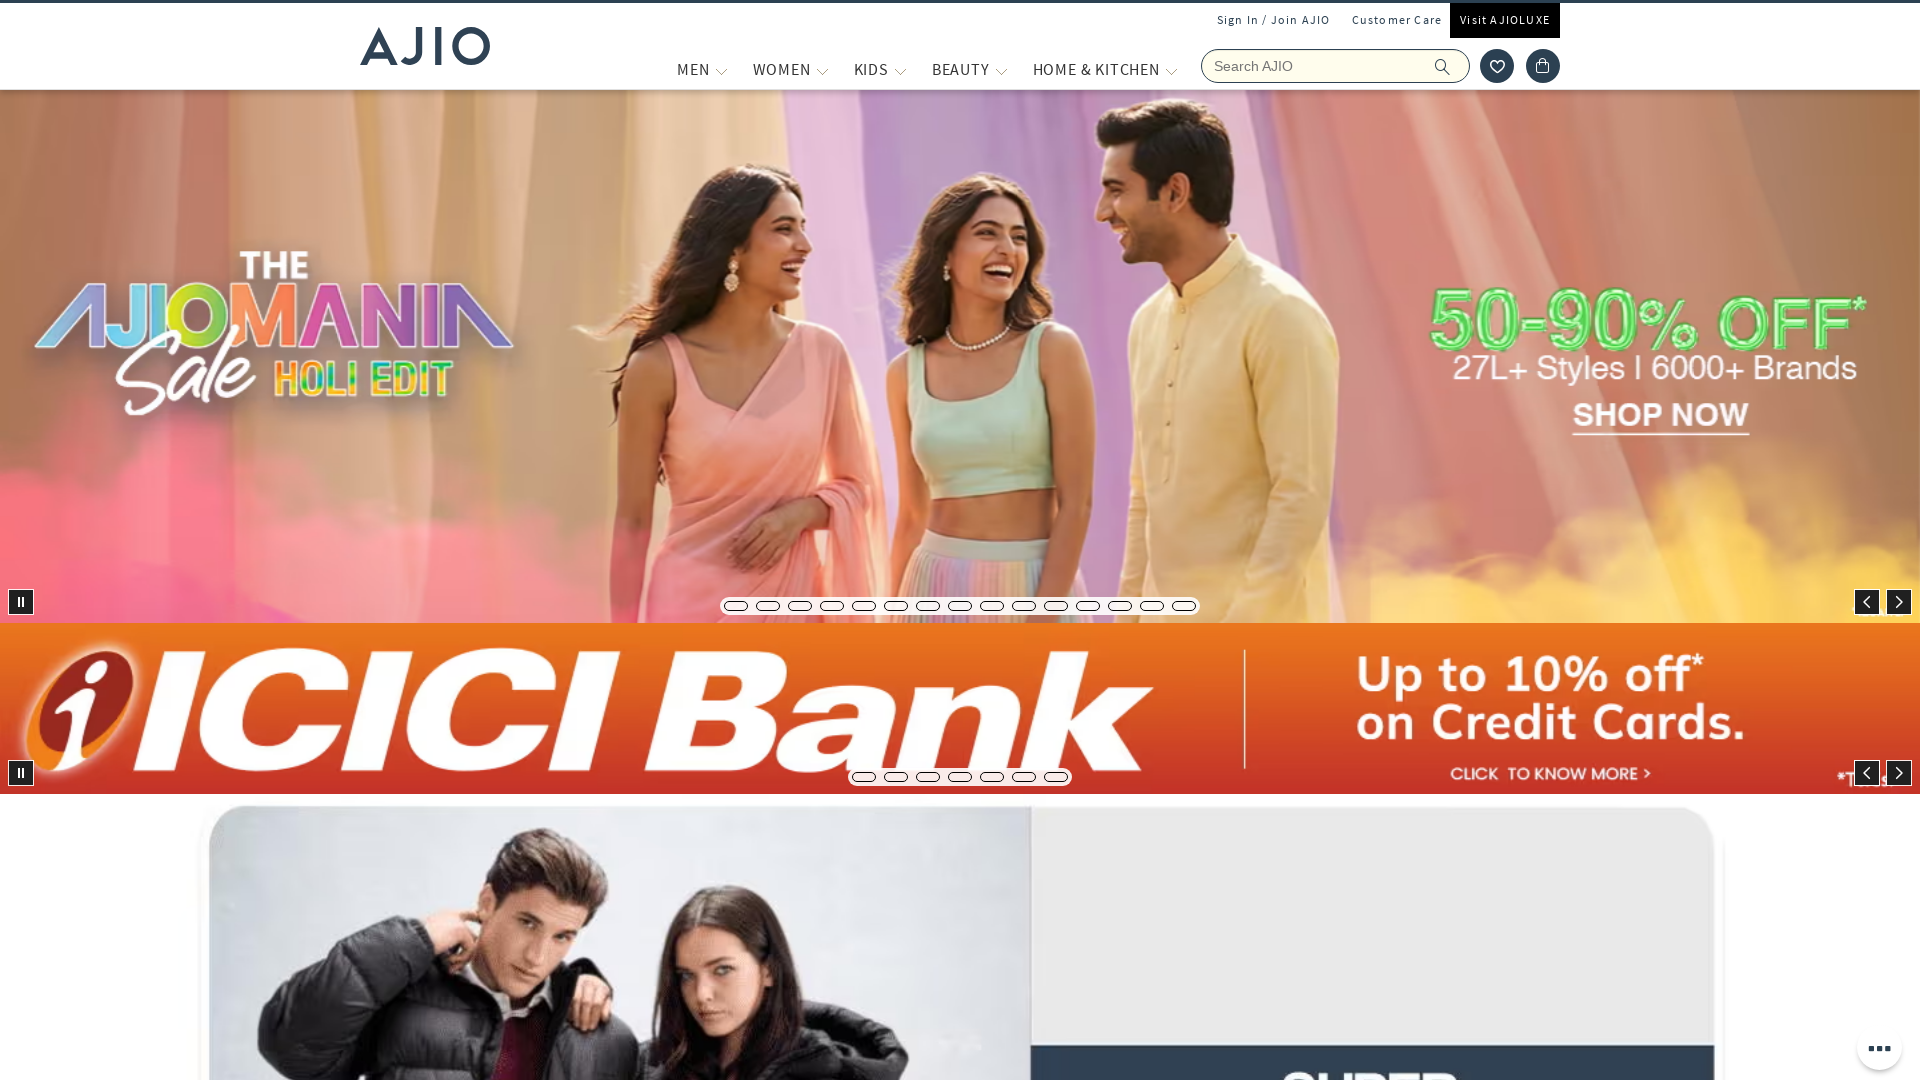